Tests dynamic content loading where an initially hidden element becomes visible after clicking Start, then verifies the "Hello World!" message appears.

Starting URL: https://the-internet.herokuapp.com/dynamic_loading/1

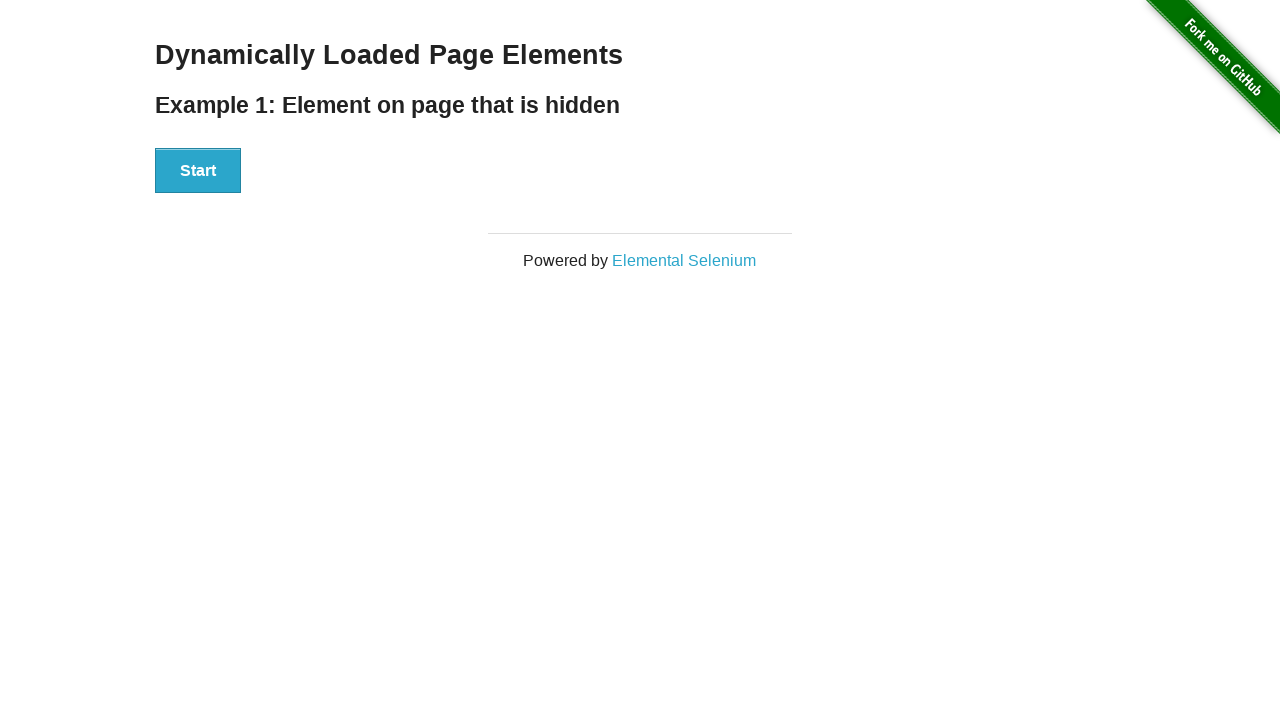

Clicked Start button to trigger dynamic content loading at (198, 171) on xpath=//button[contains(text(),'Start')]
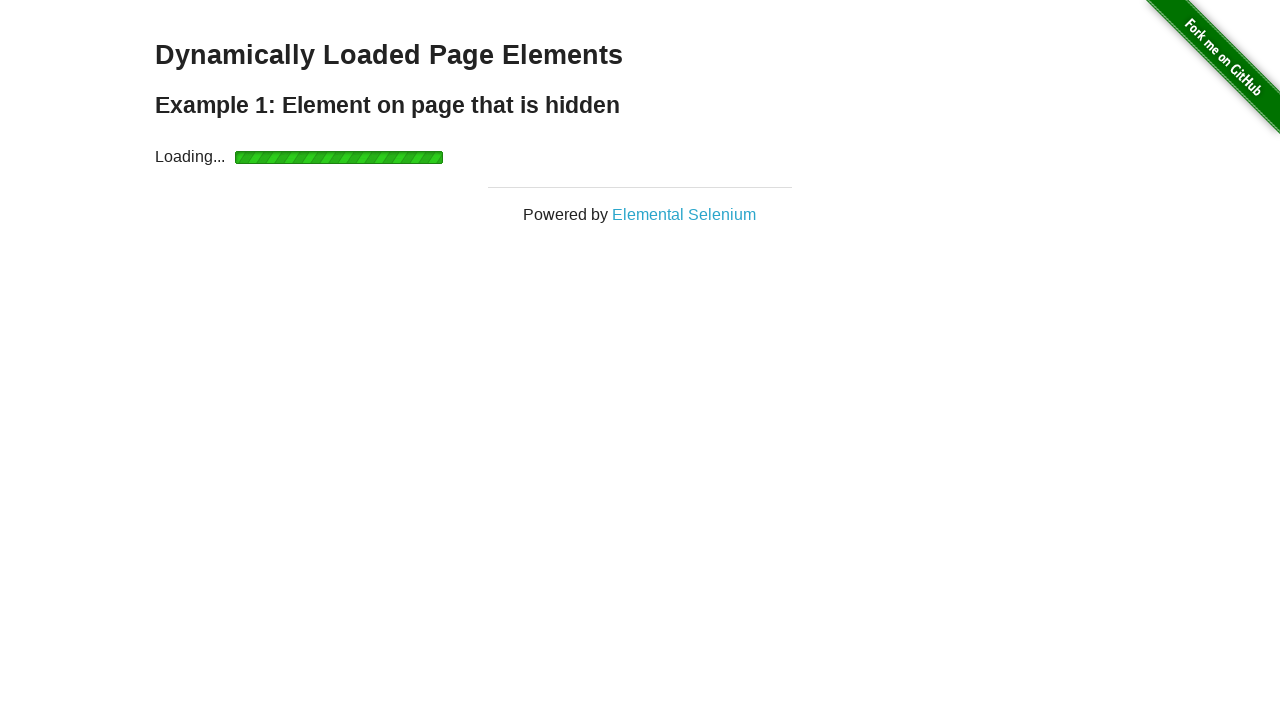

Loading indicator disappeared
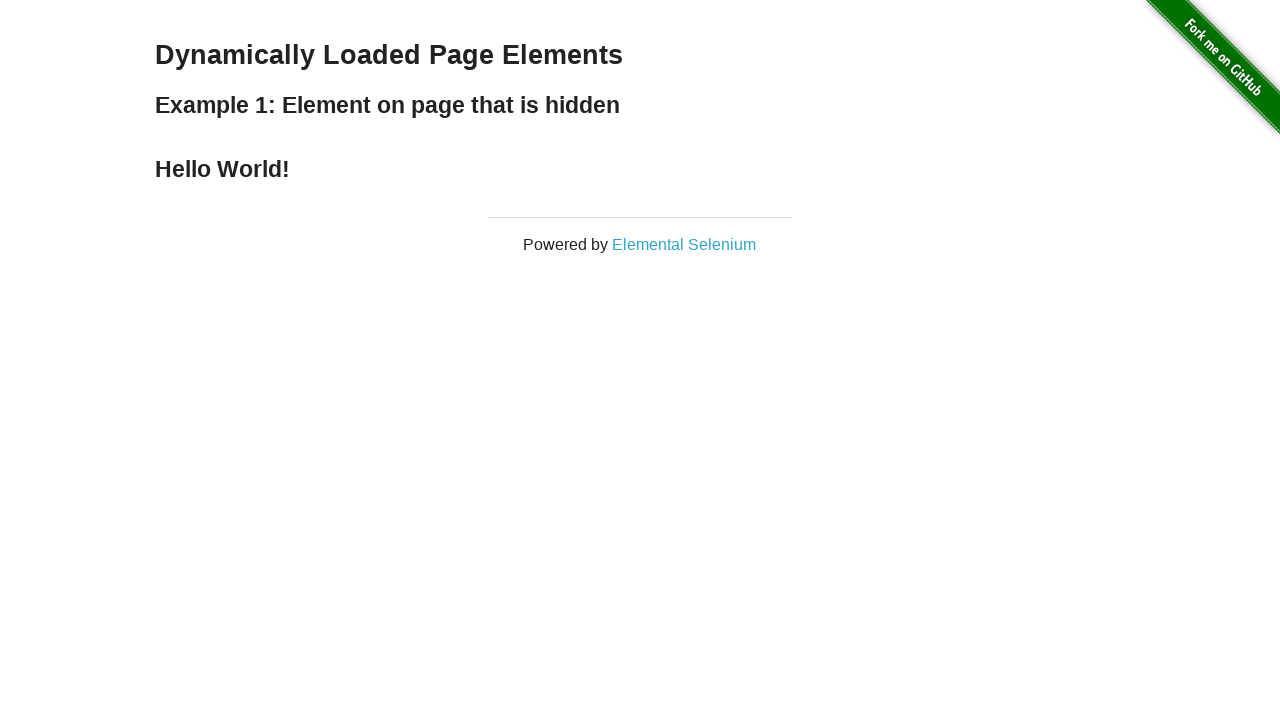

Hello World! message appeared and is visible
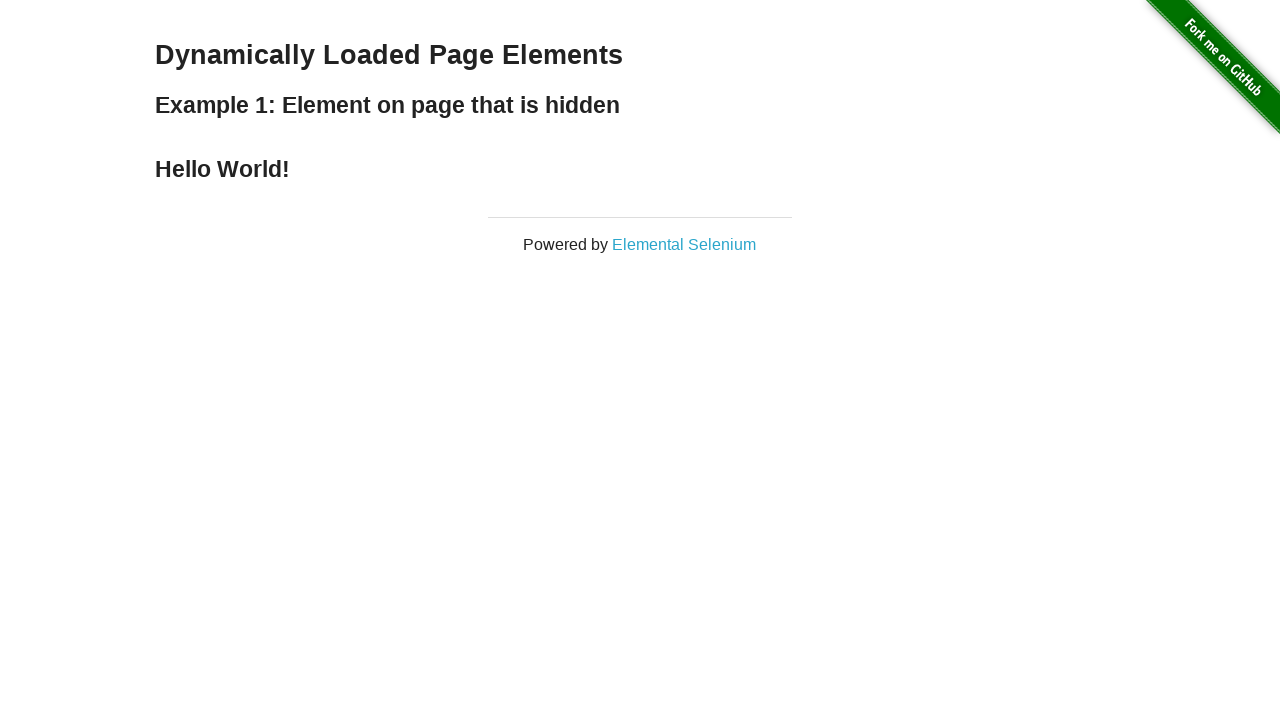

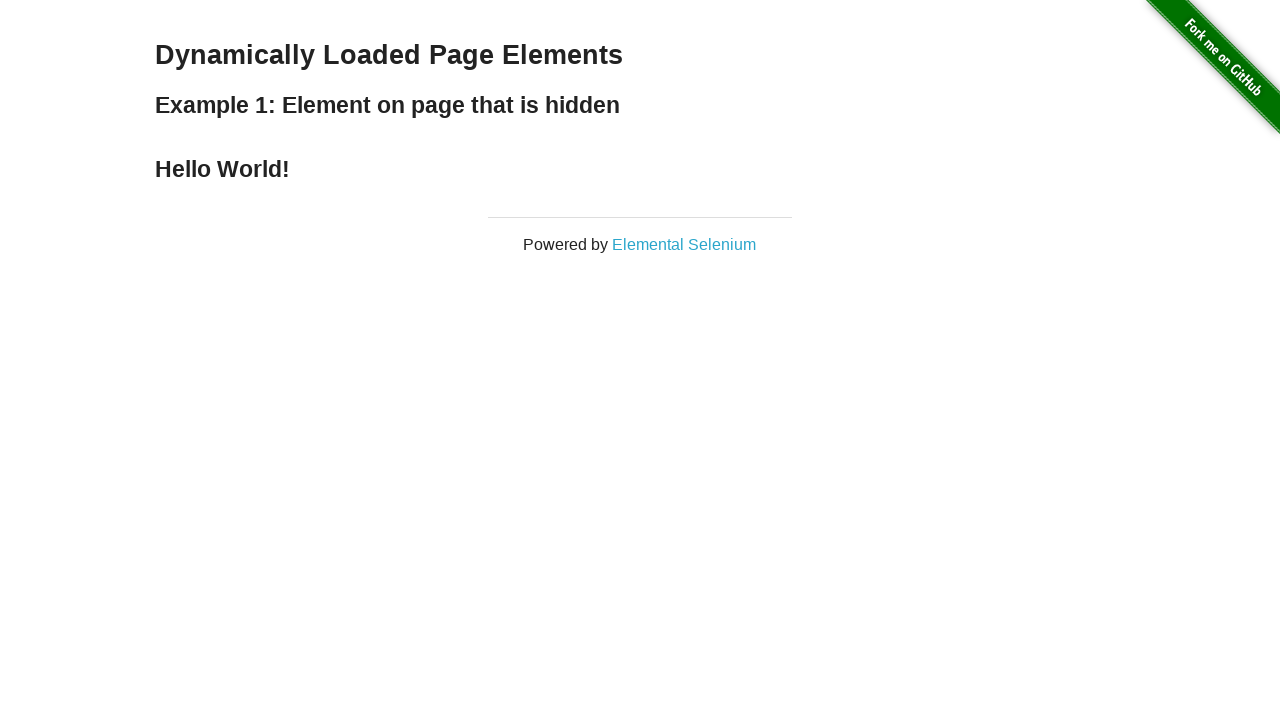